Tests a signup/registration form by filling in first name, last name, and email fields, then submitting the form

Starting URL: https://secure-retreat-92358.herokuapp.com/

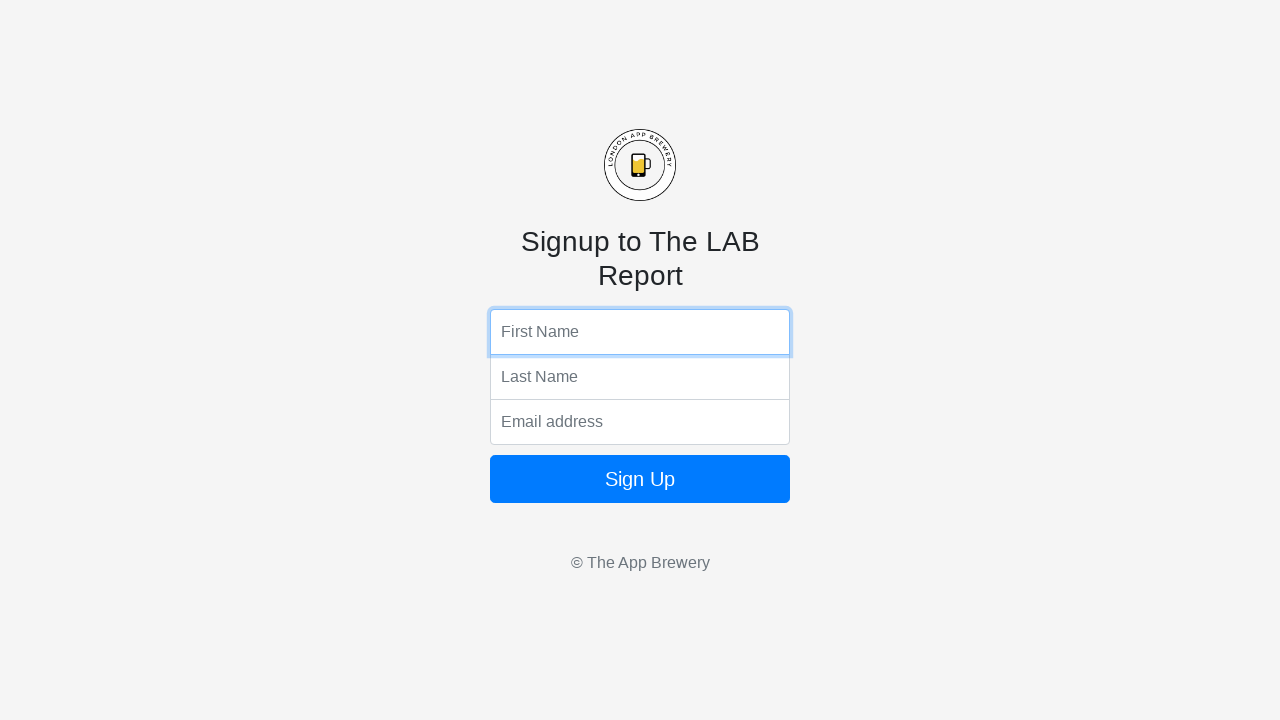

Filled first name field with 'Marcus' on input[name='fName']
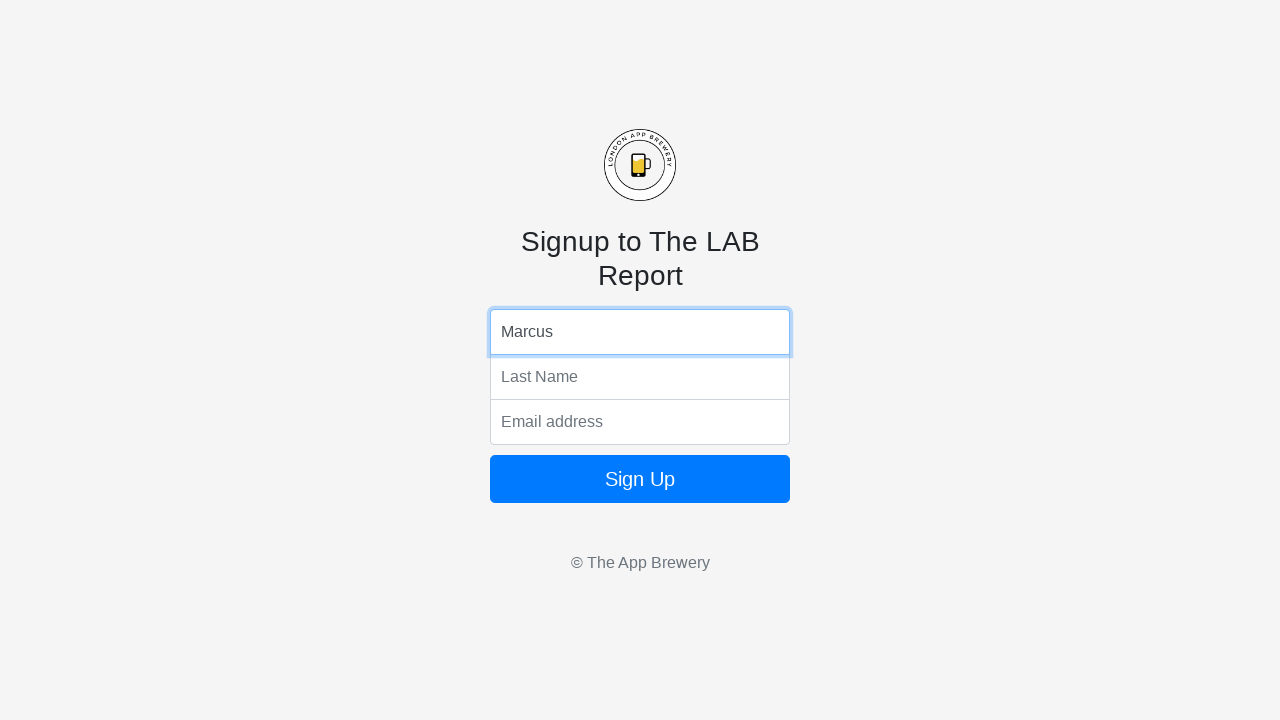

Filled last name field with 'Johnson' on input[name='lName']
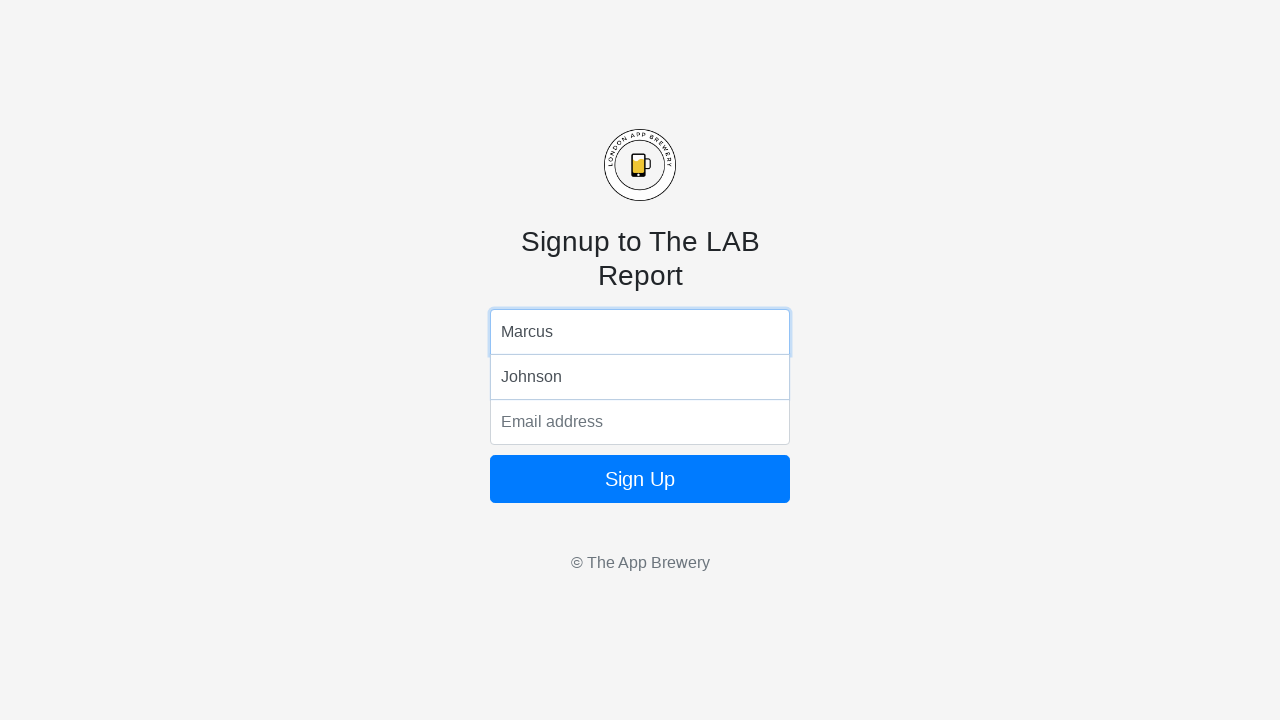

Filled email field with 'marcus.johnson@example.com' on input[name='email']
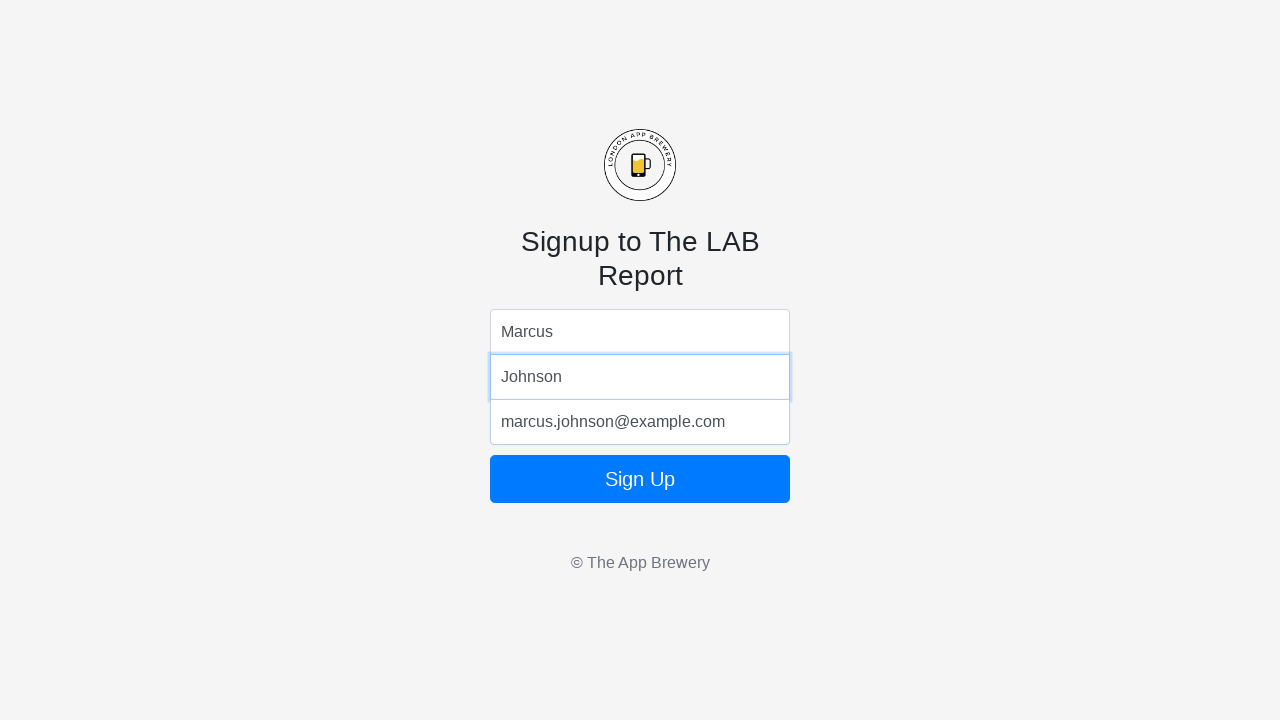

Clicked submit button to submit the form at (640, 479) on button
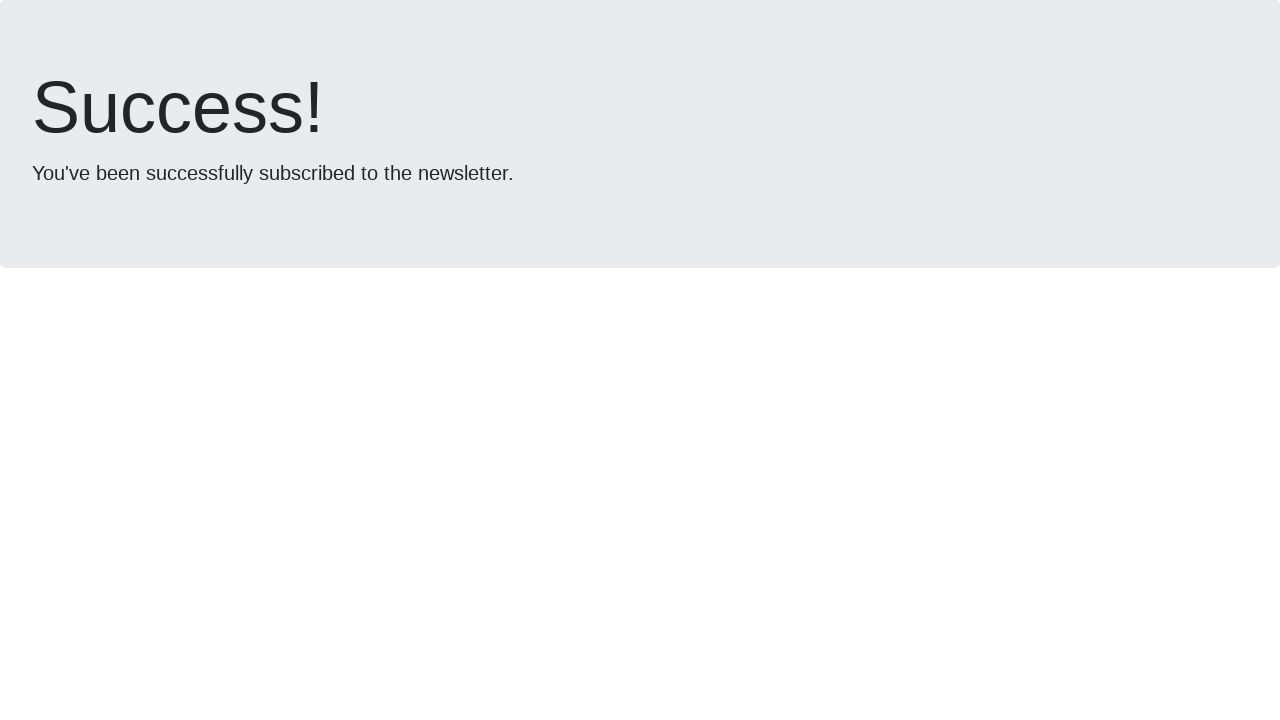

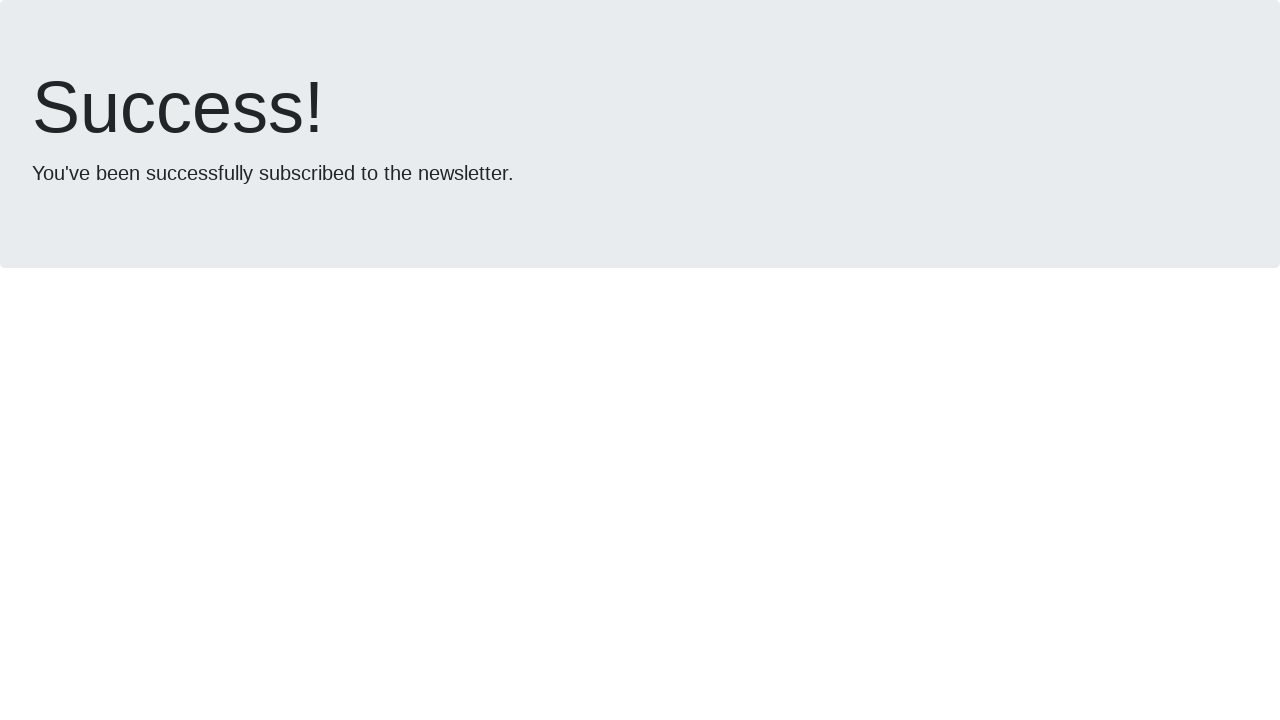